Tests table filtering by entering a search term and verifying filtered results

Starting URL: https://selectorshub.com/xpath-practice-page/

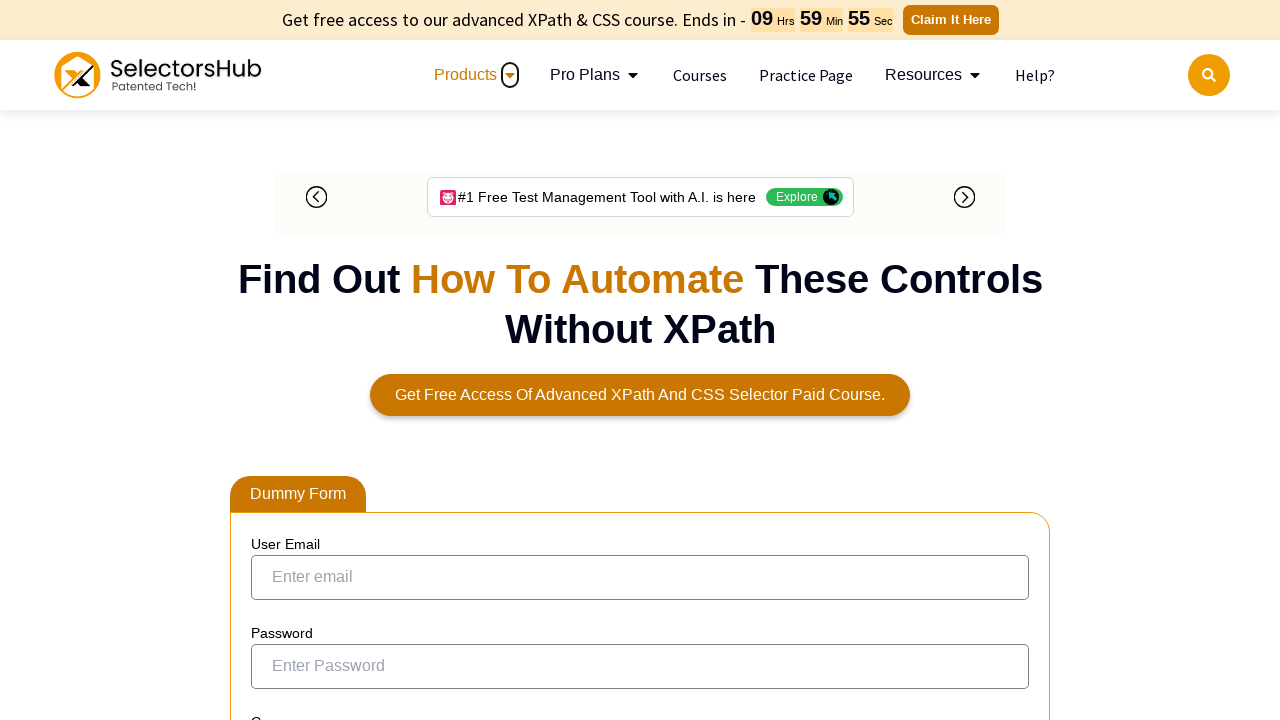

Filled table filter input with 'United States' on input[aria-controls='tablepress-1']
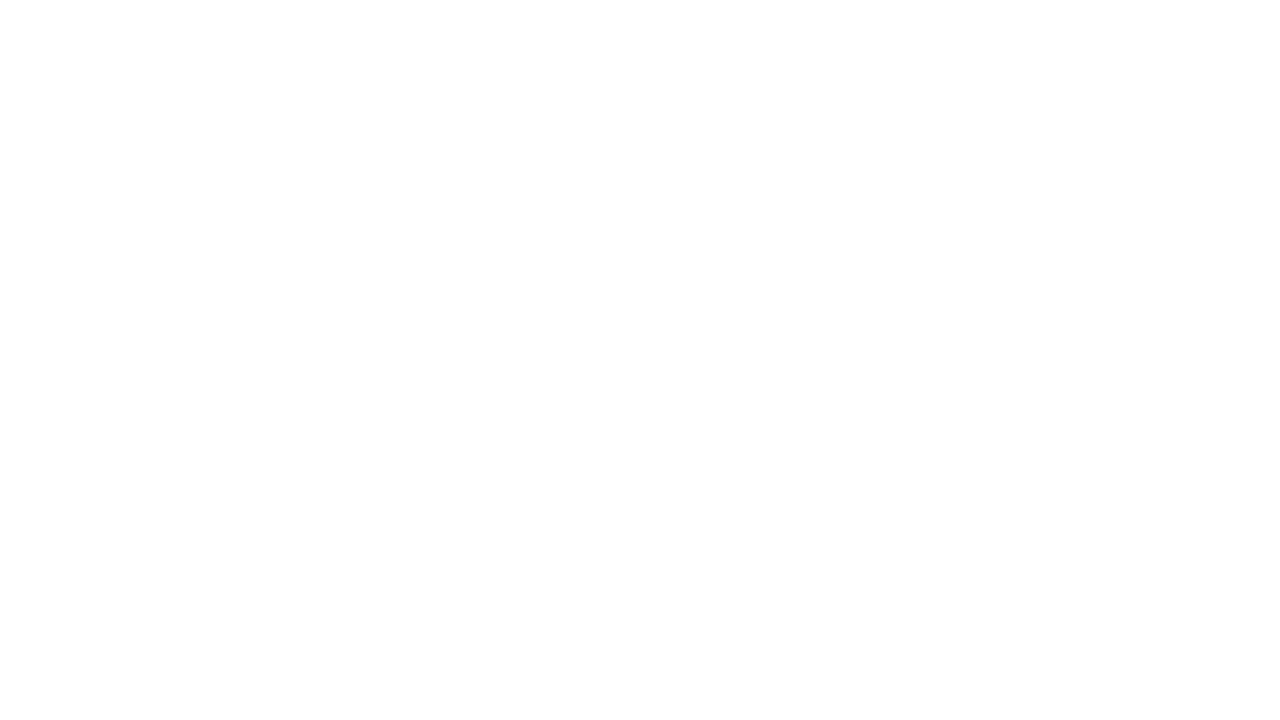

Filtered table results loaded with country column visible
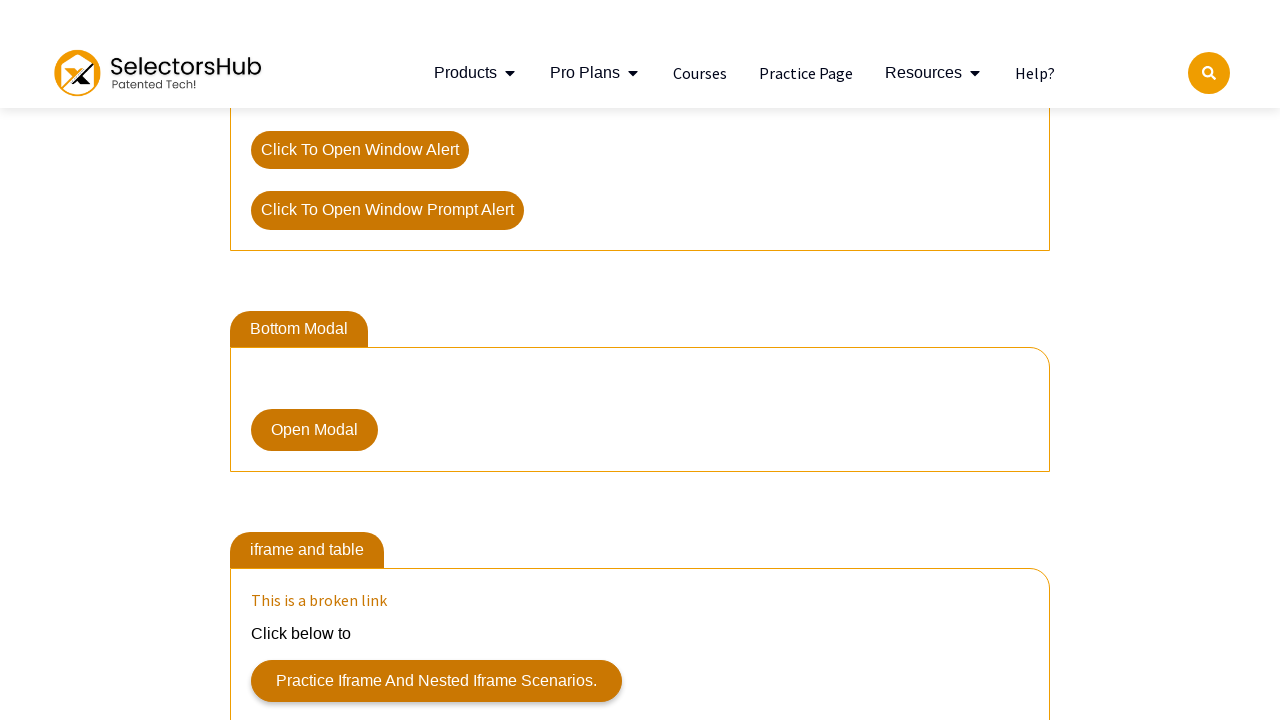

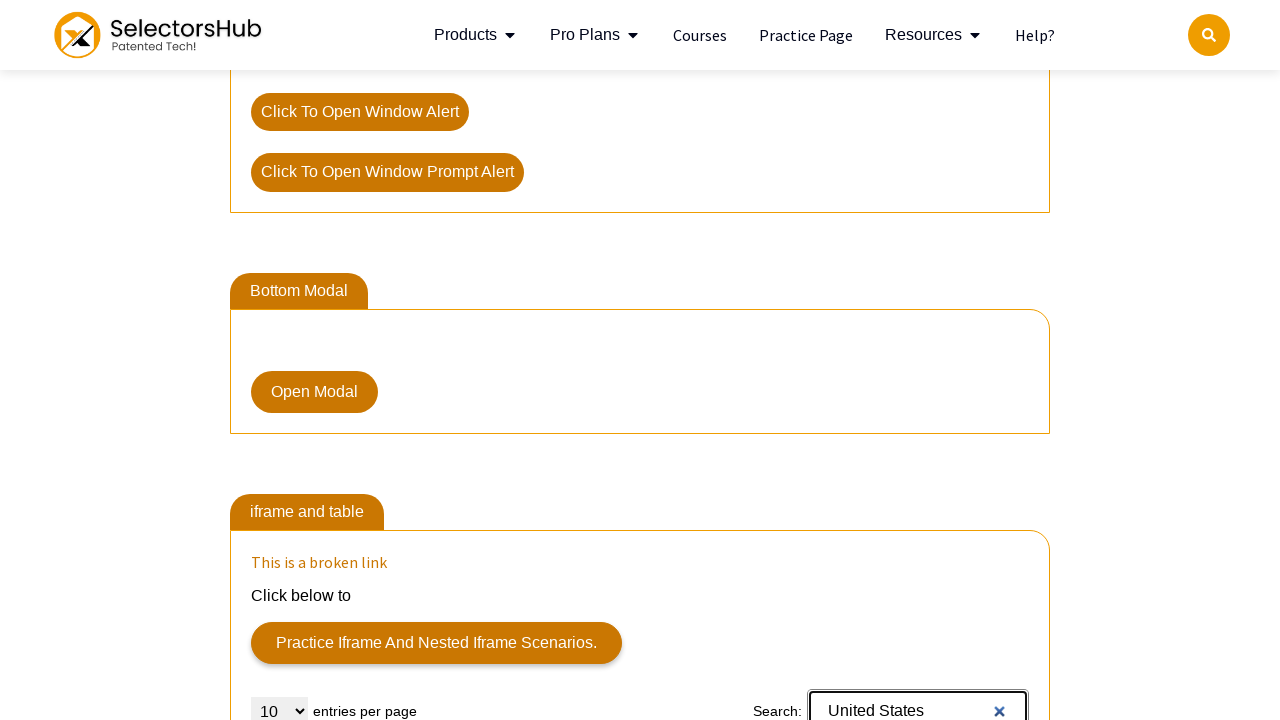